Tests a math form by reading a value from the page, calculating a mathematical formula (log of absolute value of 12*sin(x)), filling the answer, checking a checkbox, selecting a radio button, and submitting the form.

Starting URL: https://suninjuly.github.io/math.html

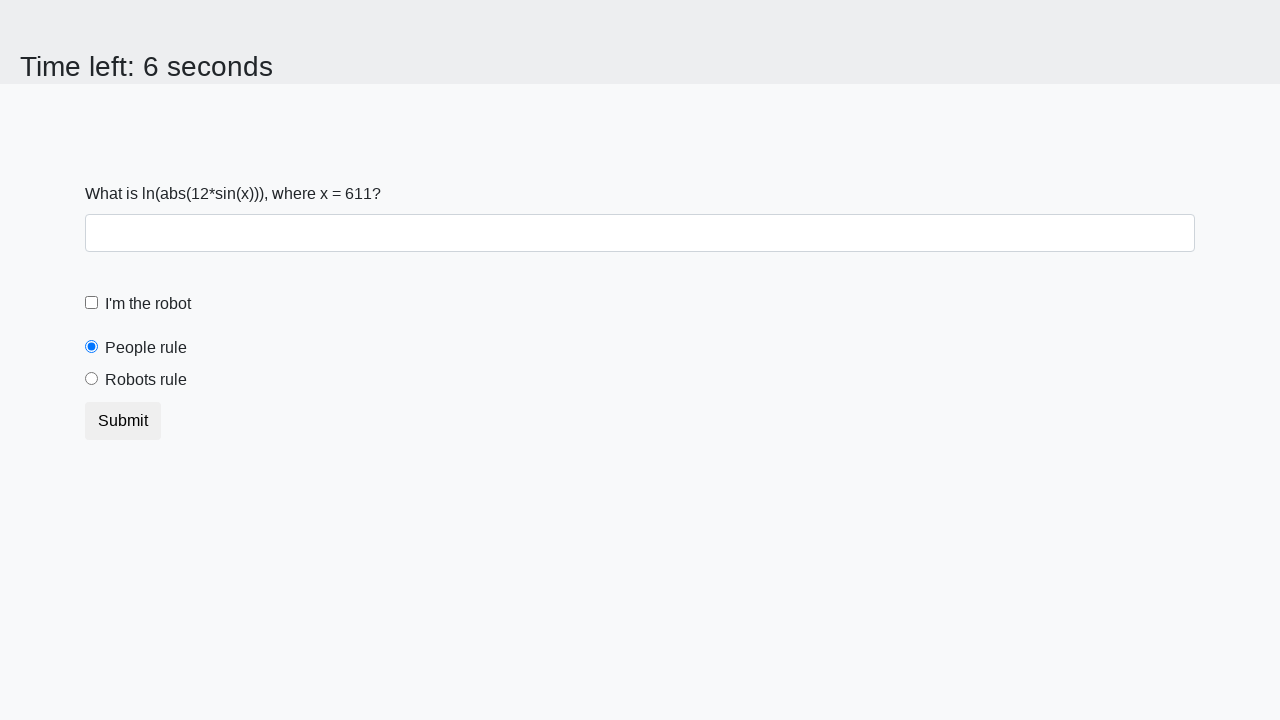

Retrieved input value from #input_value element
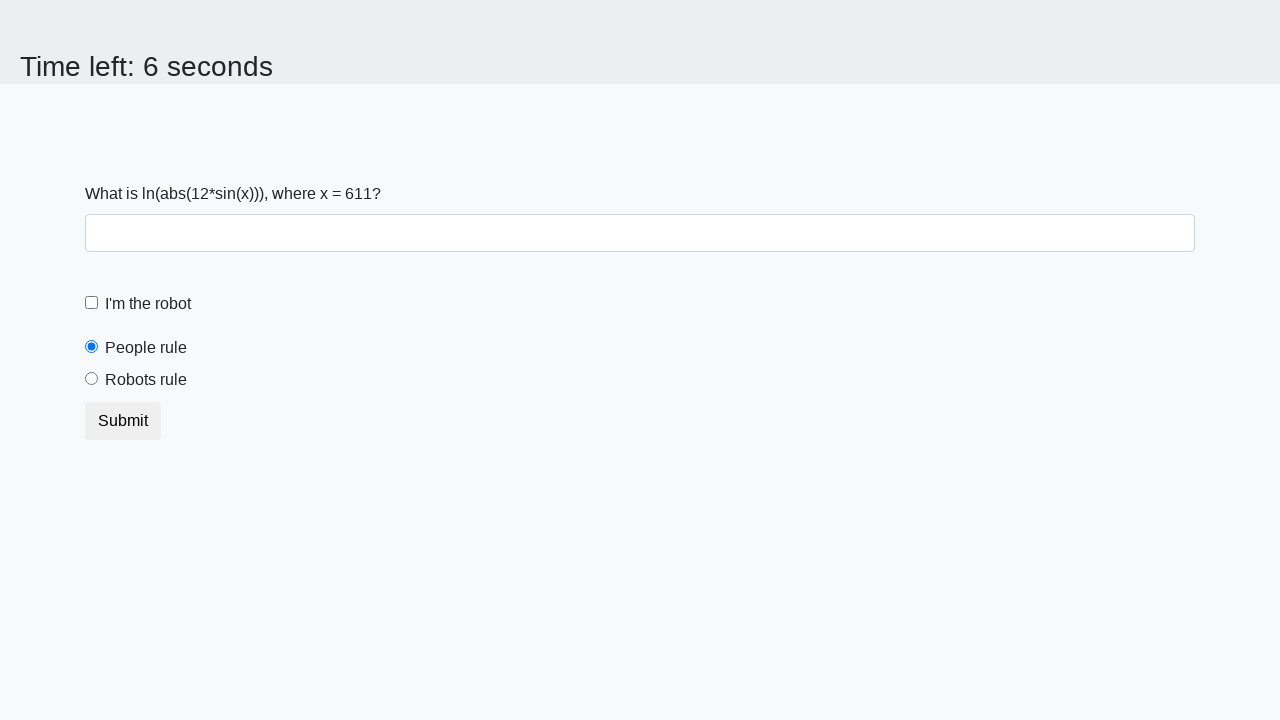

Calculated formula result: log(|12*sin(611)|) = 2.484115570086757
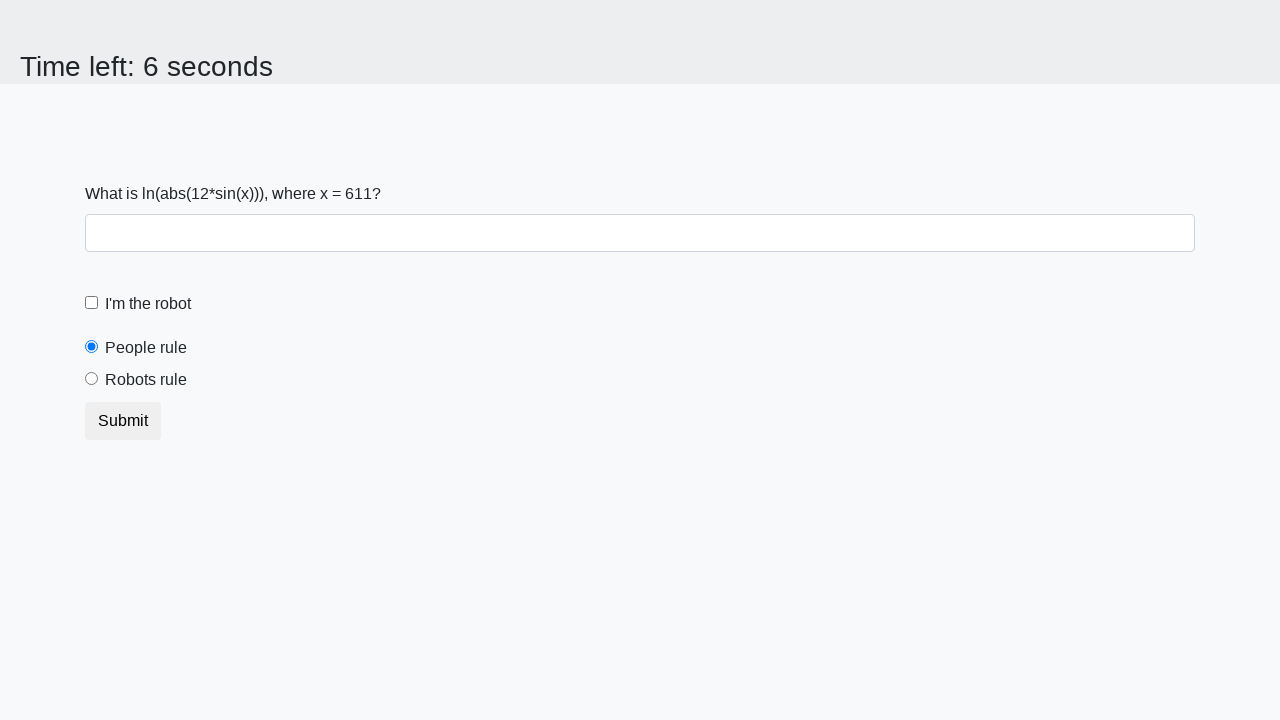

Filled answer field with calculated value: 2.484115570086757 on #answer
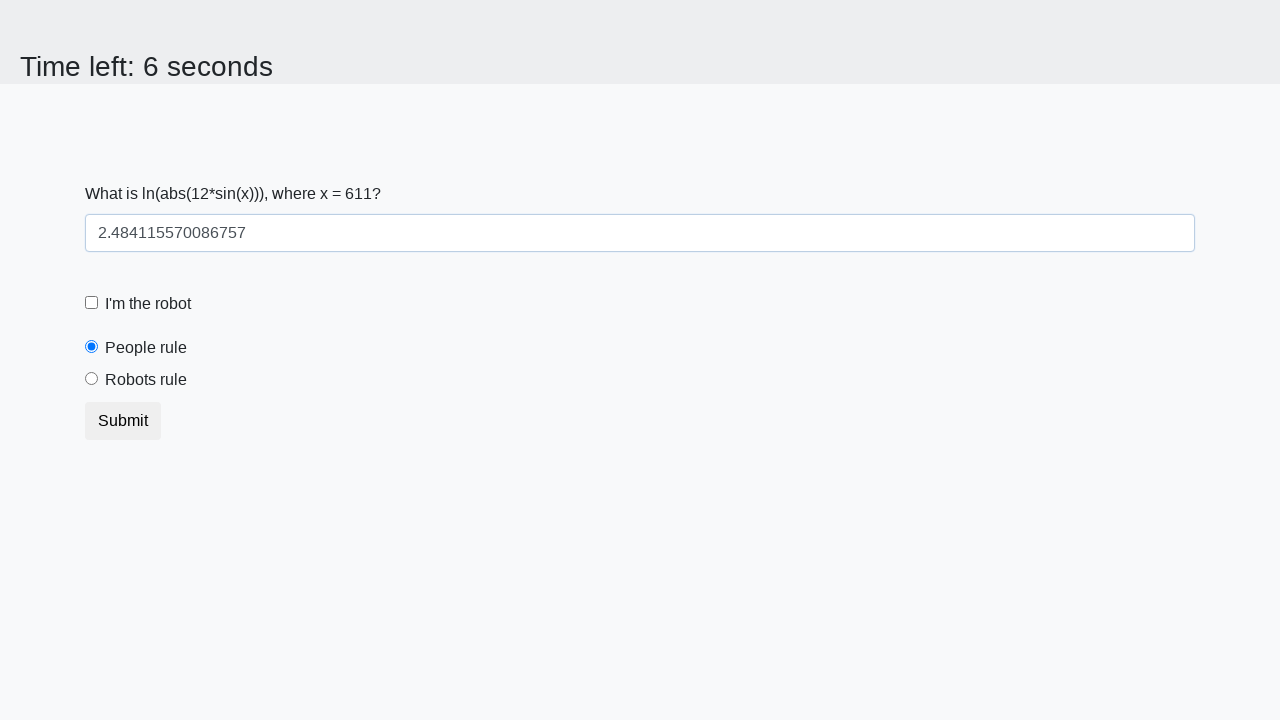

Checked the checkbox at (92, 303) on input[type='checkbox']
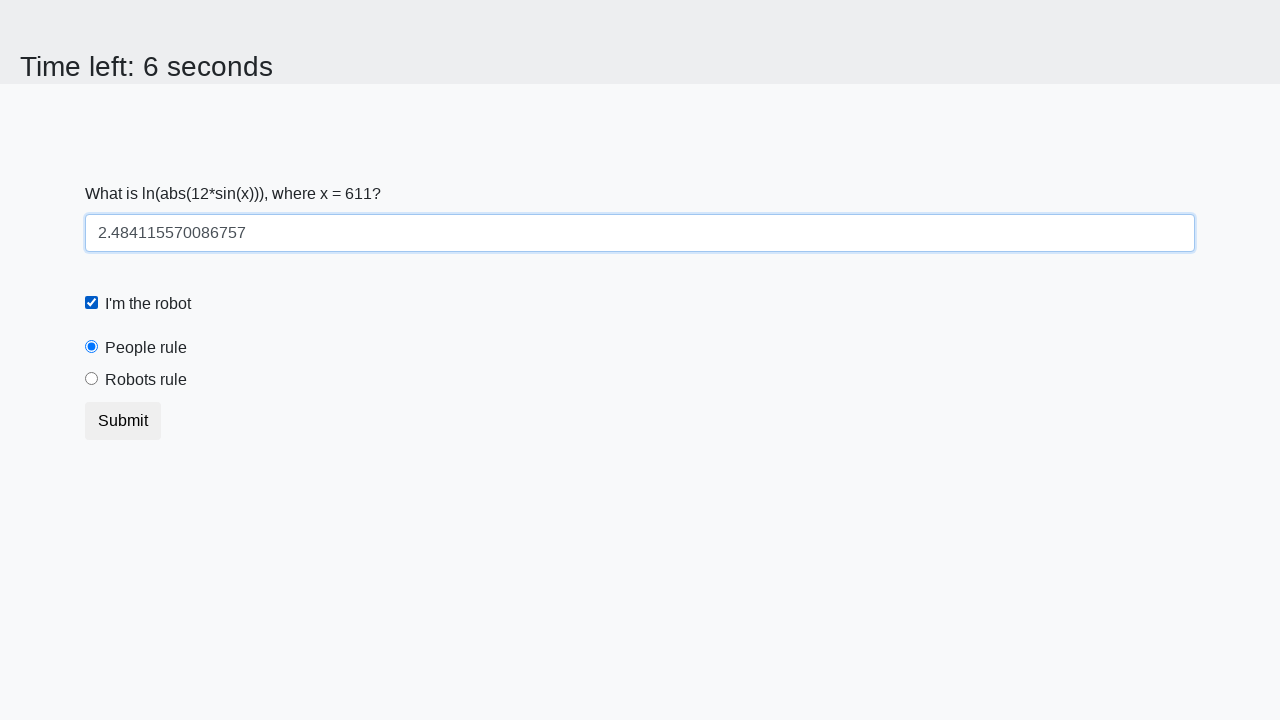

Selected 'robots' radio button at (92, 379) on input[value='robots']
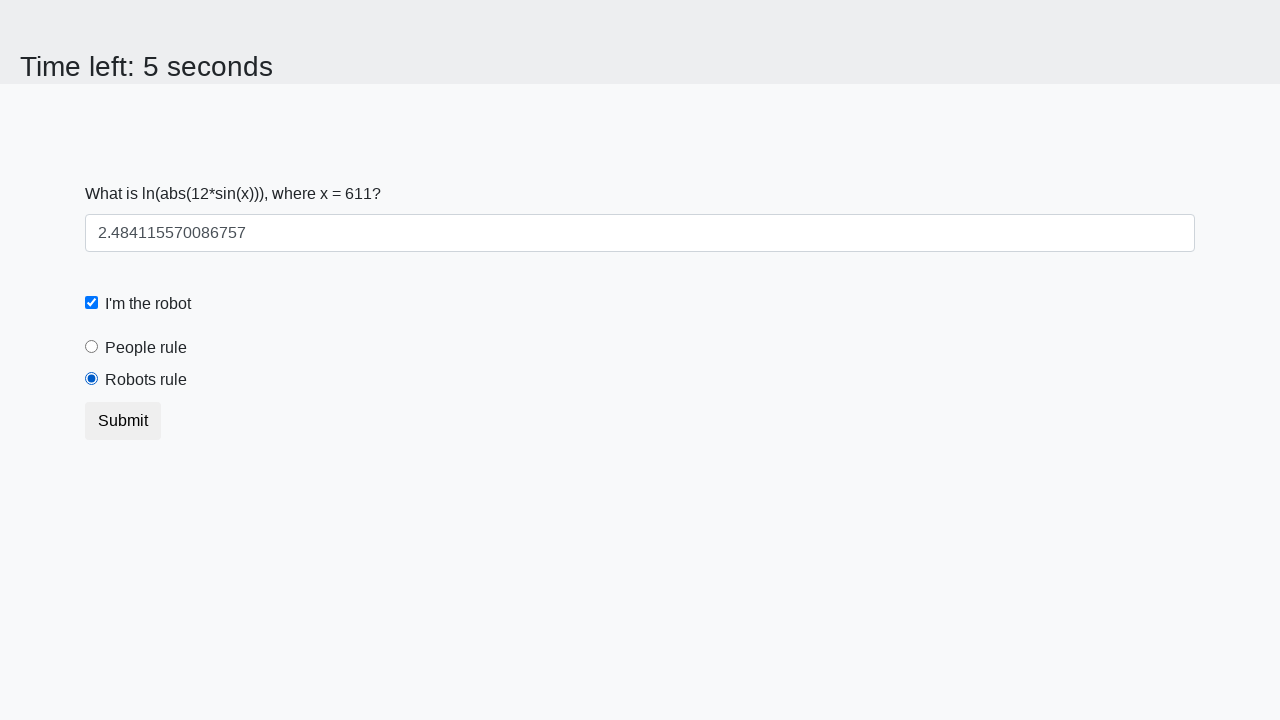

Clicked submit button to submit the form at (123, 421) on button.btn
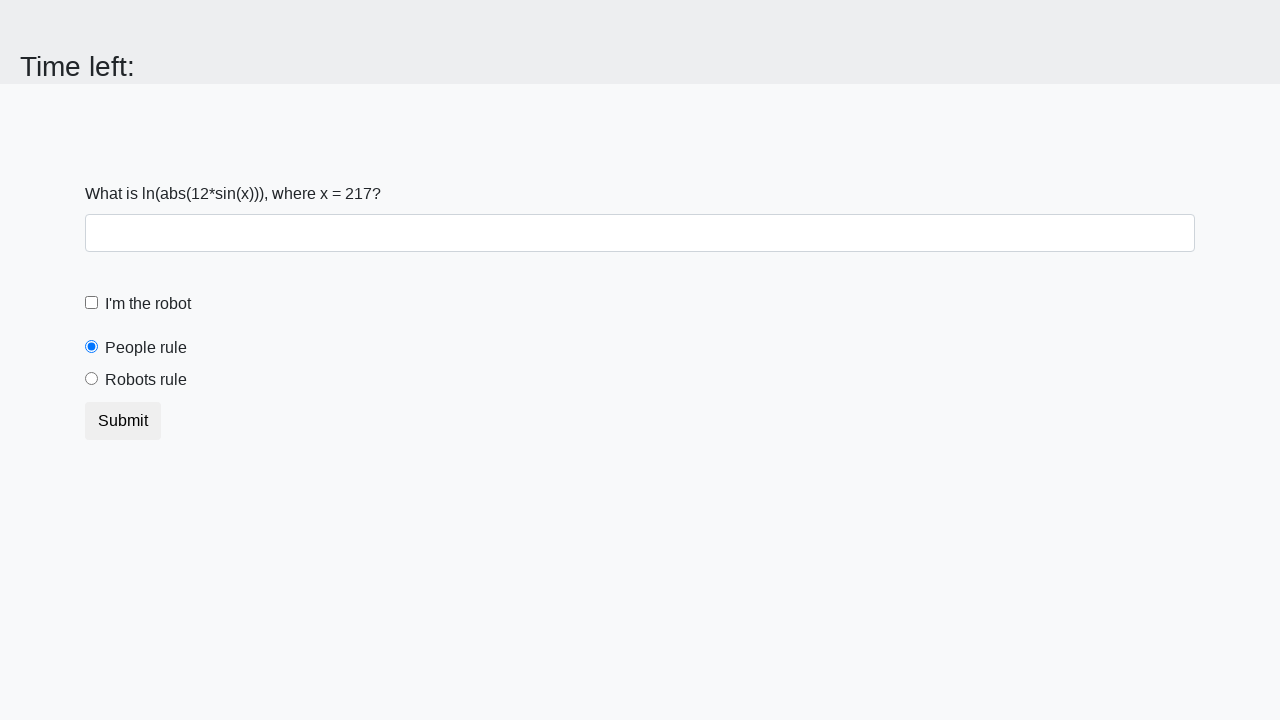

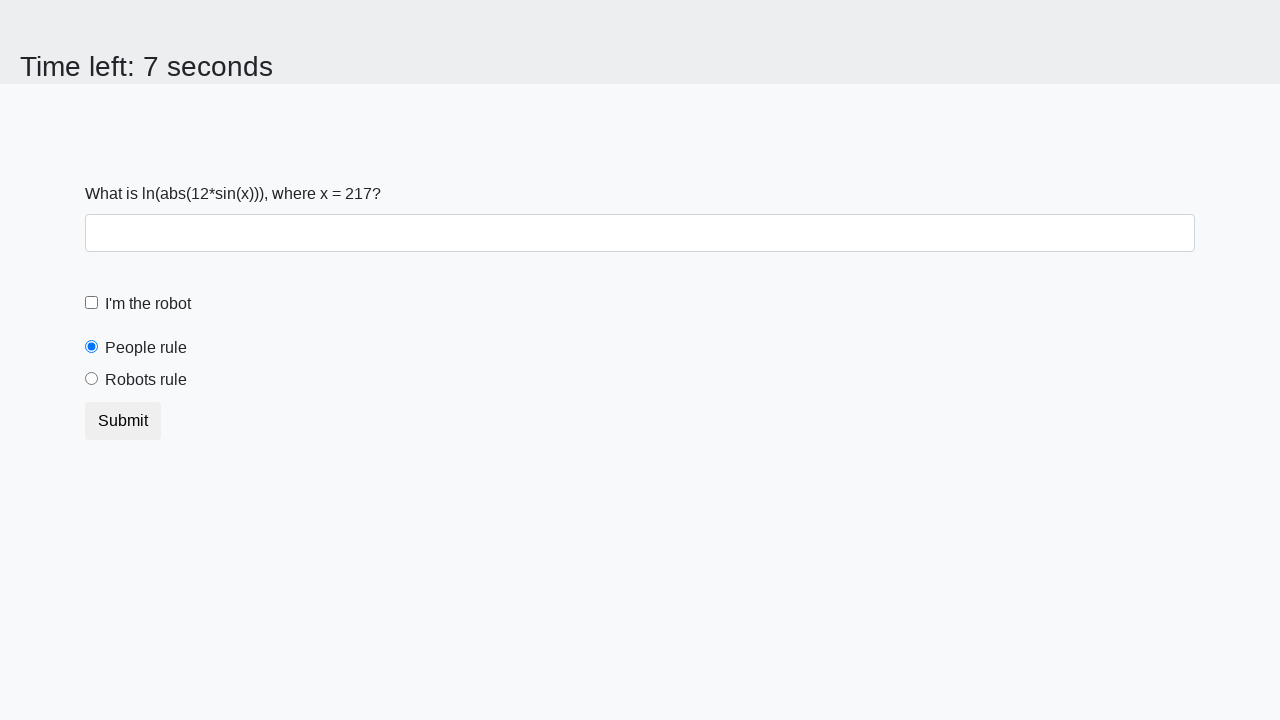